Navigates to Y Combinator website and verifies the page title

Starting URL: https://www.ycombinator.com/

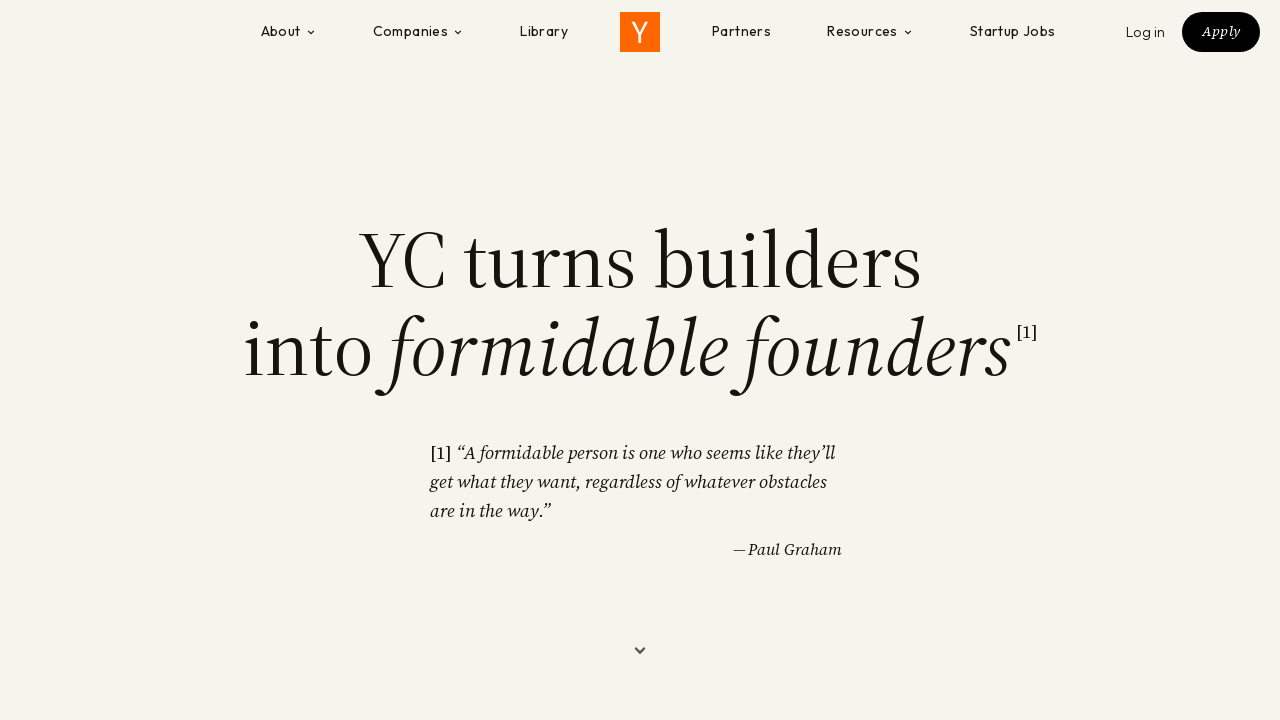

Retrieved page title
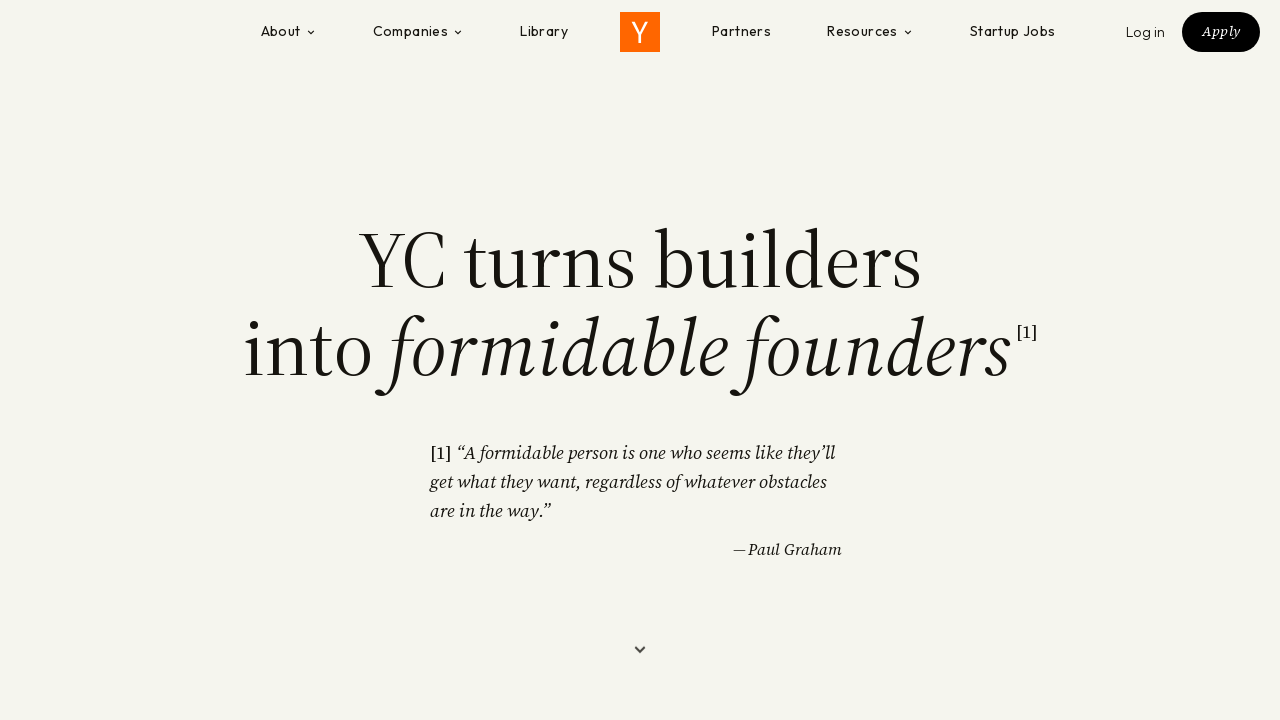

Verified page title is 'Y Combinator'
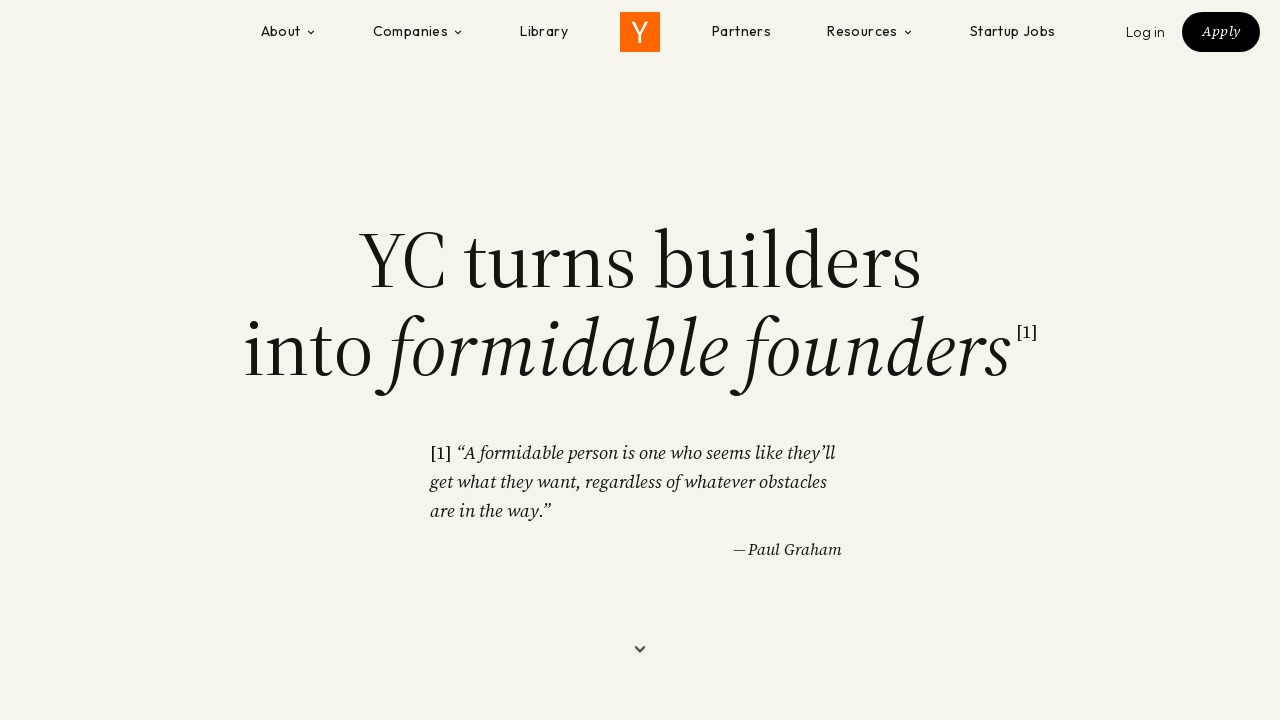

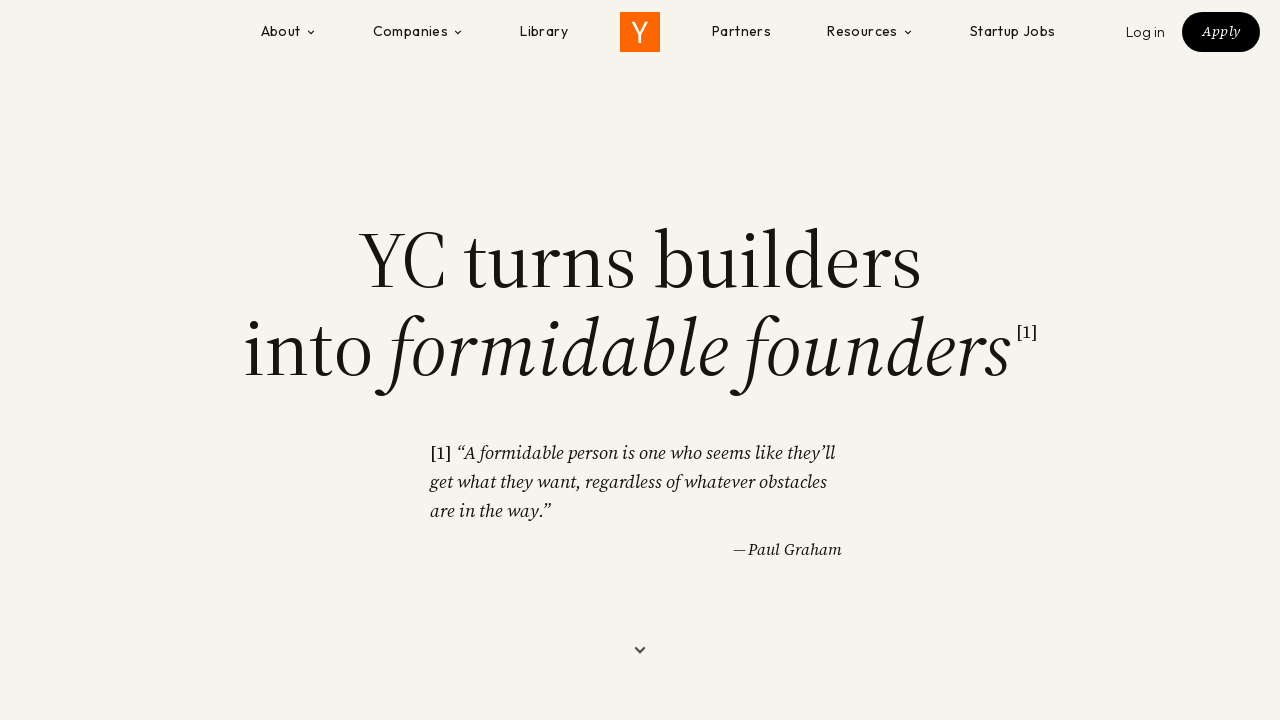